Navigates to the OrangeHRM login page and verifies that the page loads correctly by checking the page title equals "OrangeHRM"

Starting URL: https://opensource-demo.orangehrmlive.com/web/index.php/auth/login

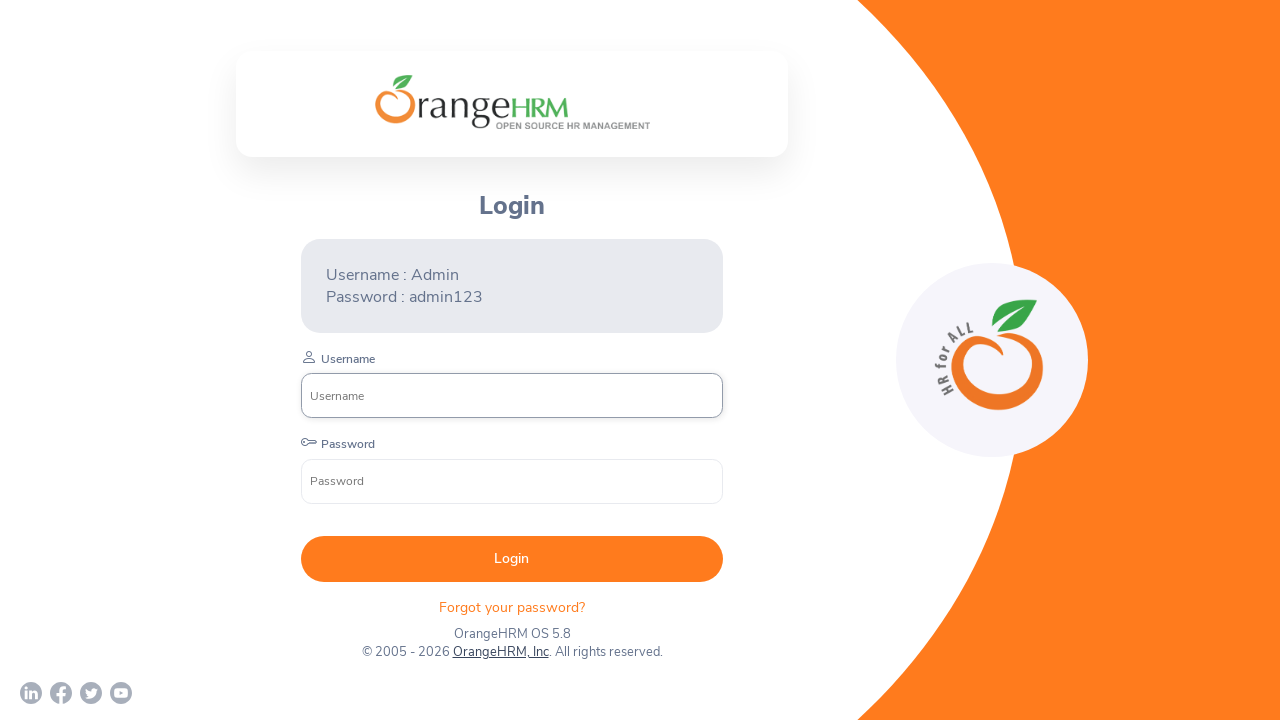

Waited for page to reach domcontentloaded state
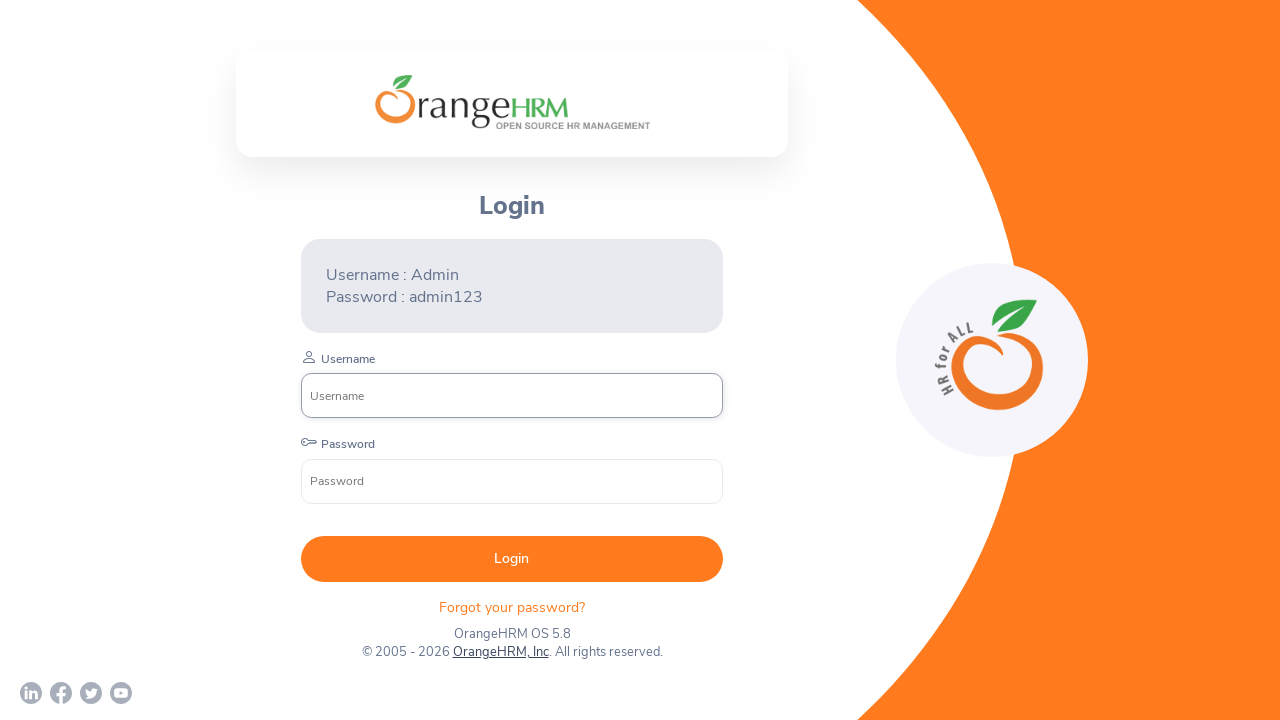

Verified page title equals 'OrangeHRM'
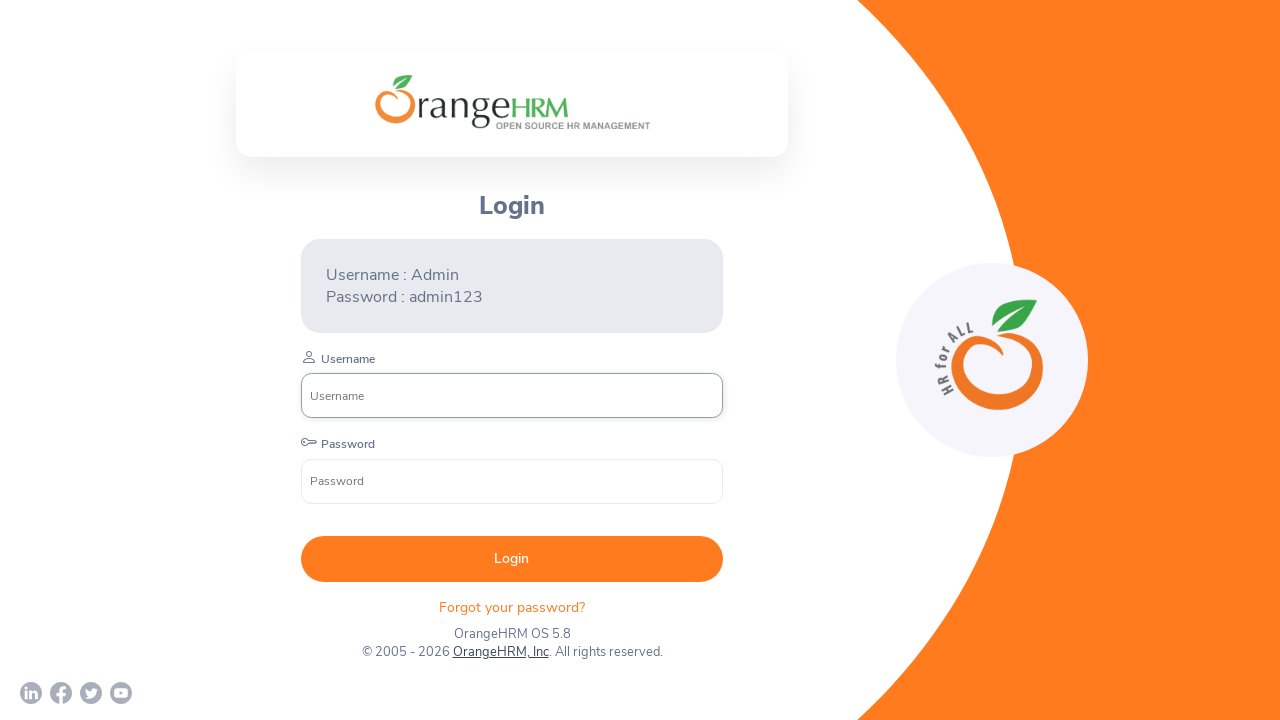

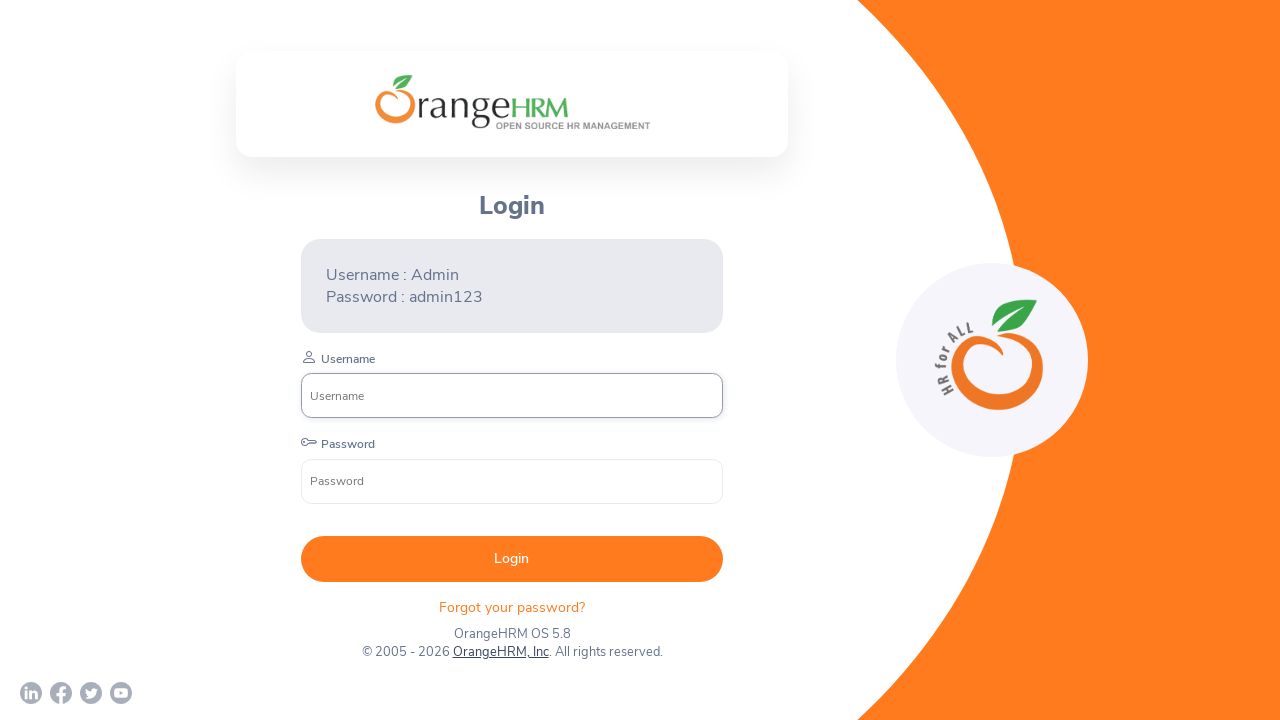